Tests the payment form functionality on MTS Belarus website by entering a phone number and payment amount, then clicking the continue button to proceed with the payment process.

Starting URL: https://www.mts.by

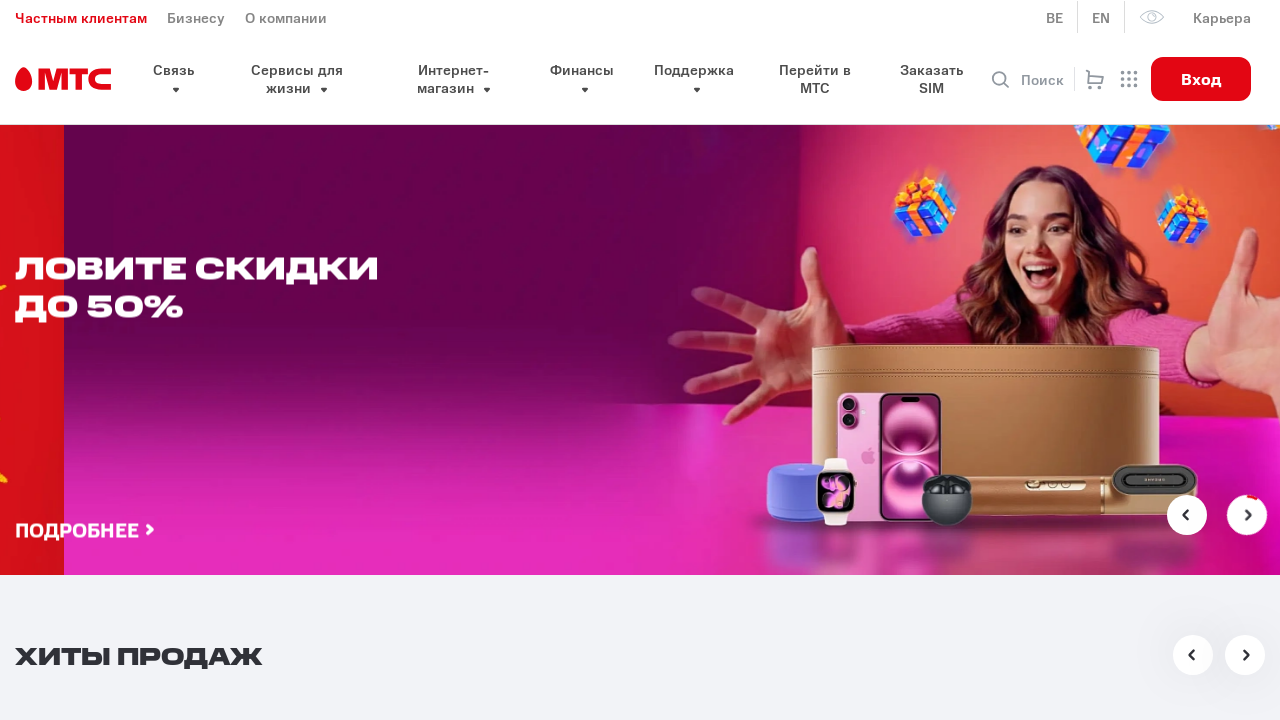

Filled phone number field with '297777777' on #connection-phone
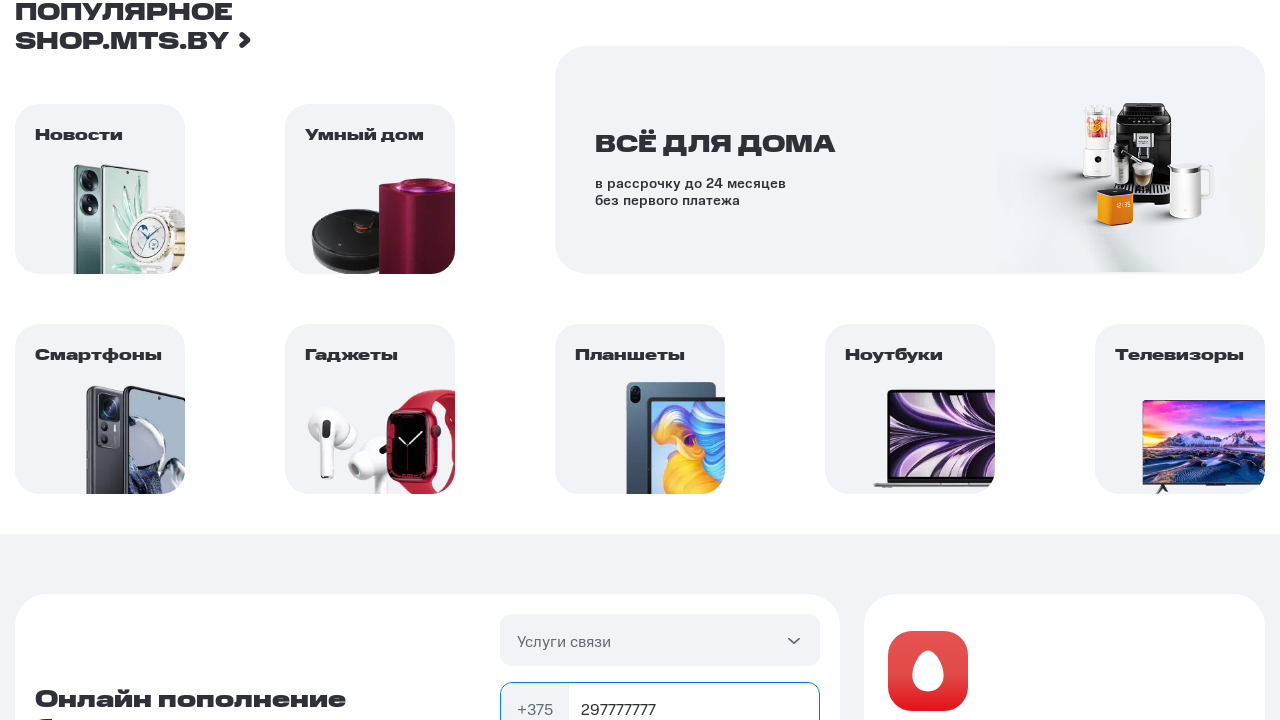

Filled payment amount field with '100' on #connection-sum
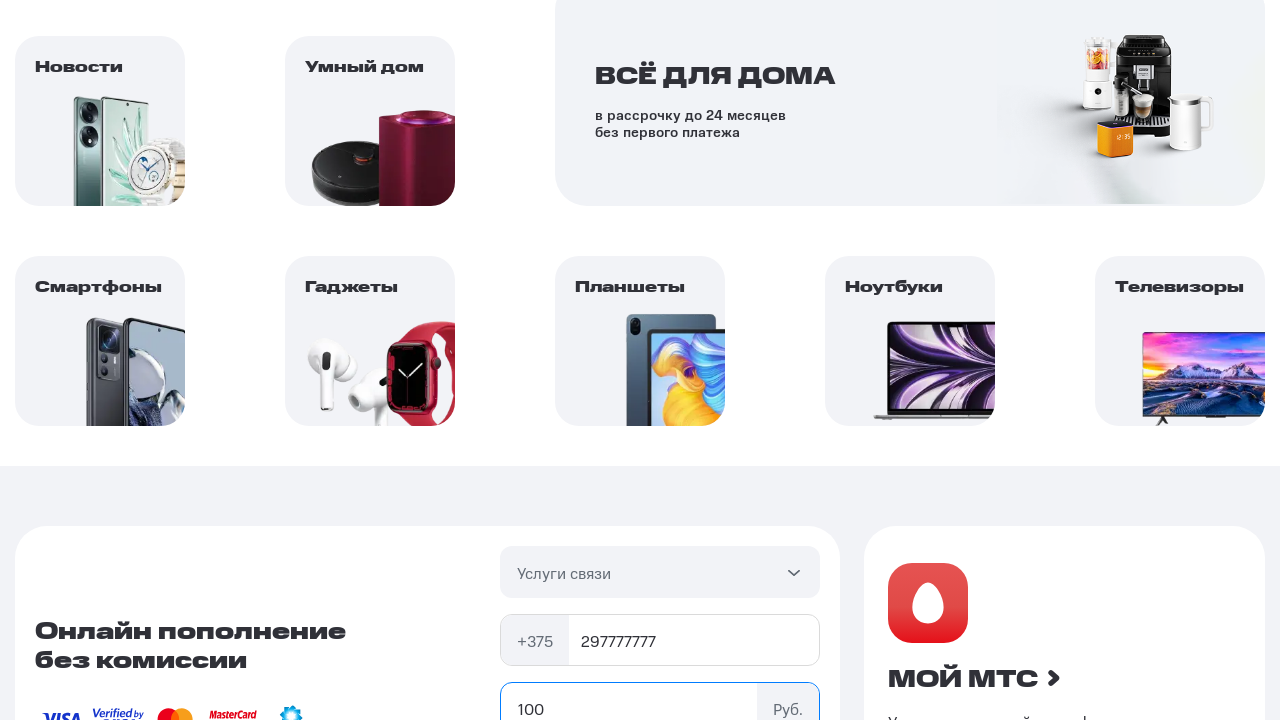

Clicked the Continue button to proceed with payment at (660, 361) on #pay-connection button
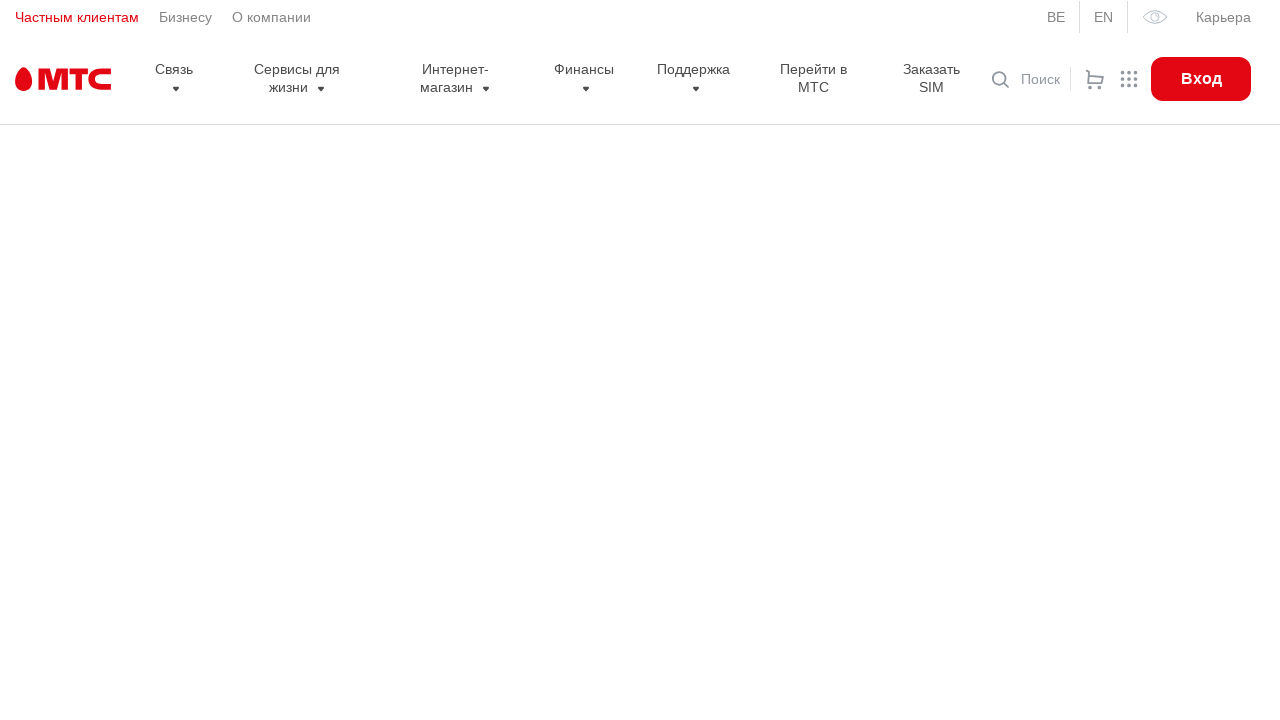

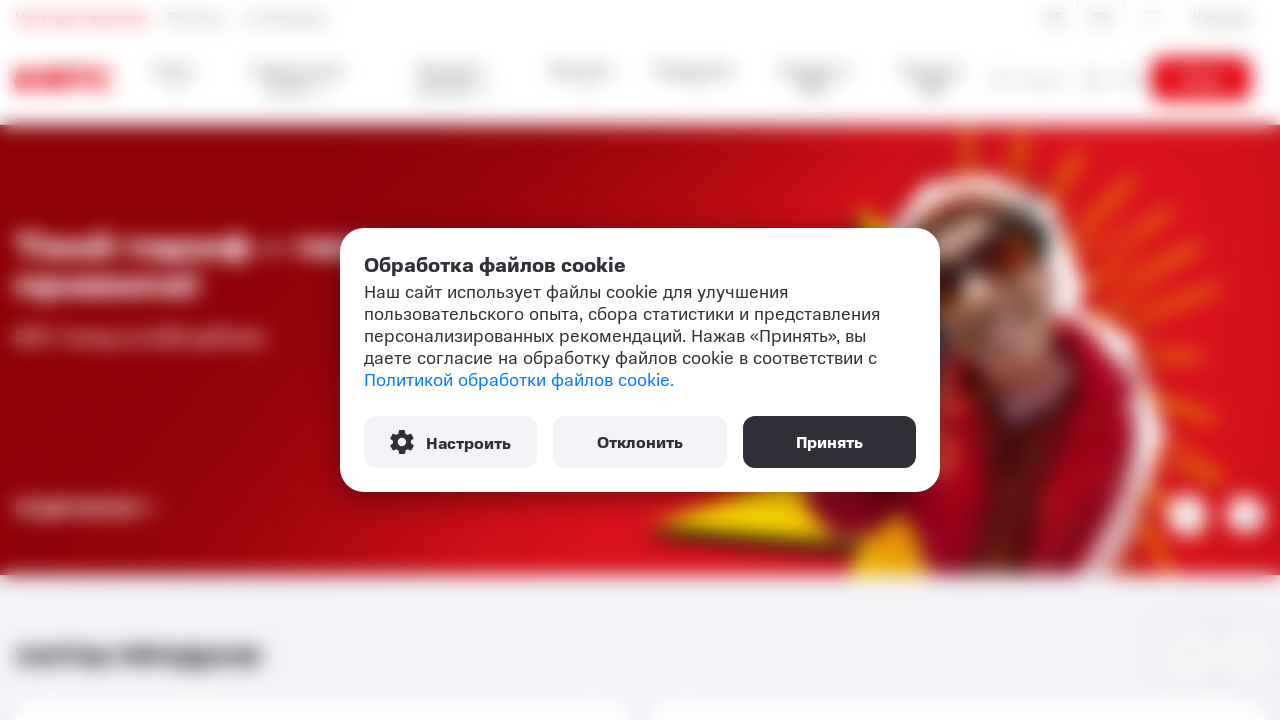